Tests JavaScript alert dialogs by triggering and interacting with JS Alert, JS Confirm, and JS Prompt dialogs

Starting URL: https://the-internet.herokuapp.com/javascript_alerts

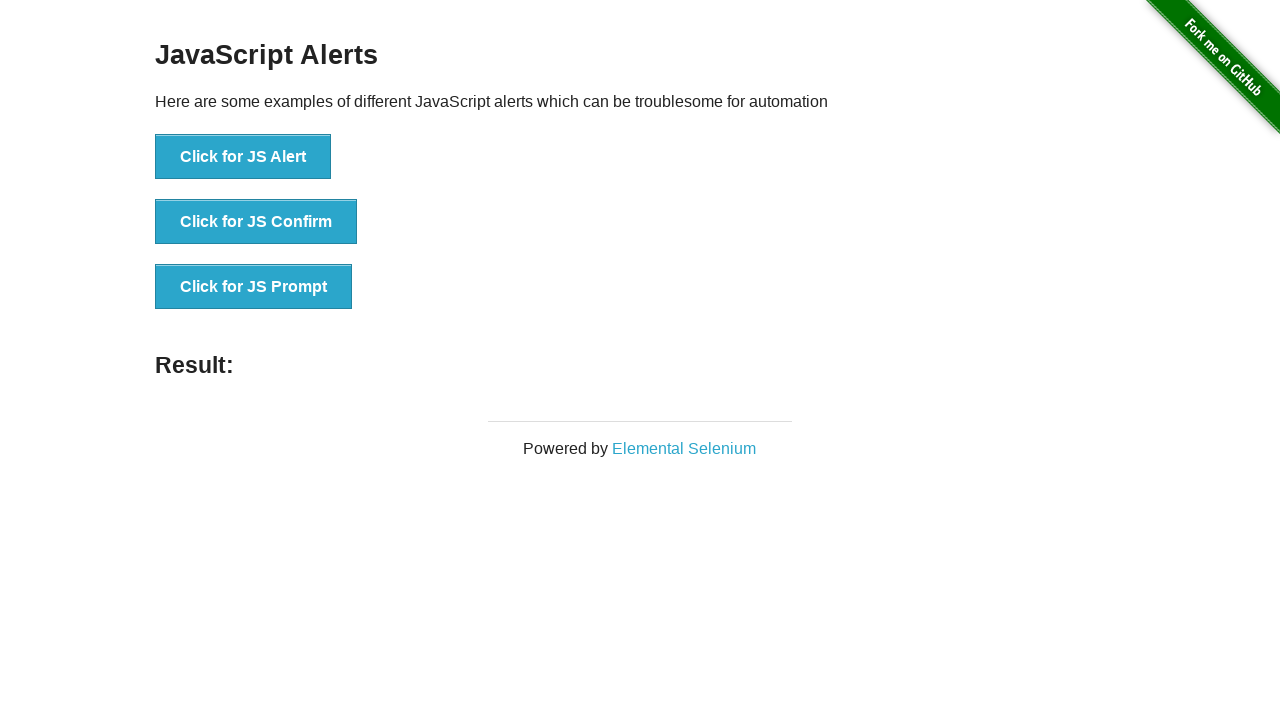

Clicked 'Click for JS Alert' button at (243, 157) on xpath=//button[text()='Click for JS Alert']
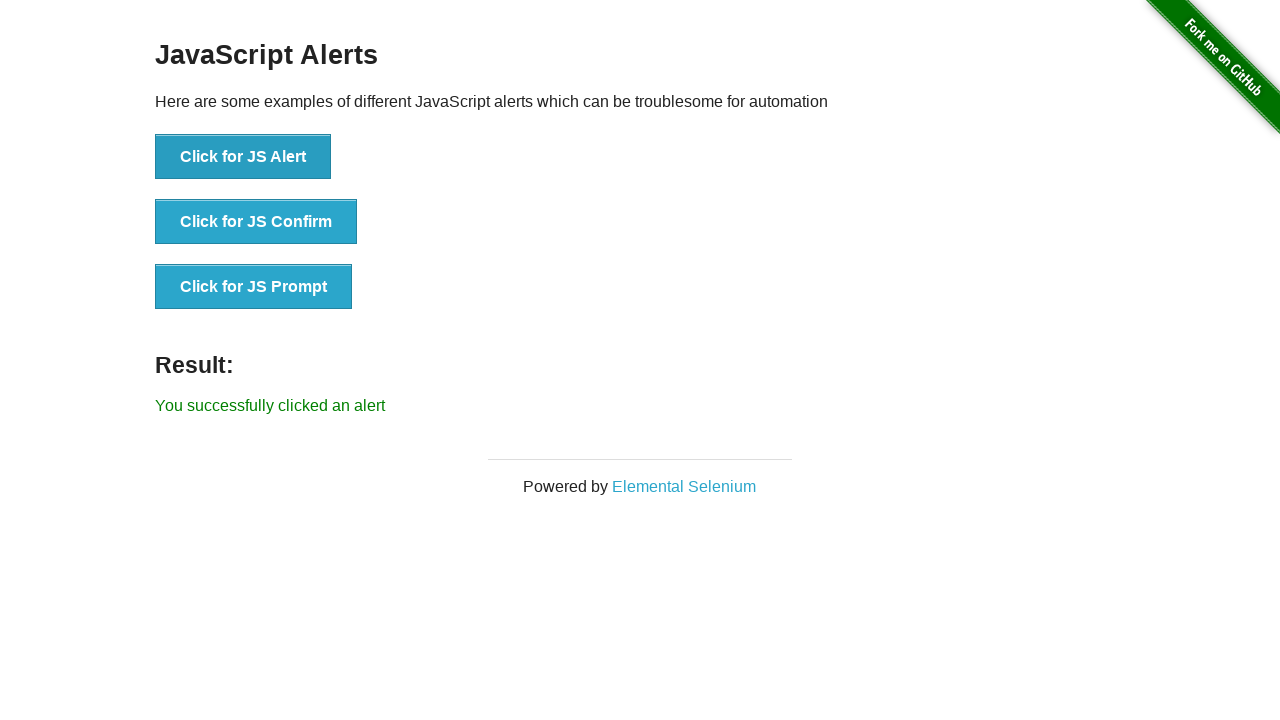

Set up dialog handler to accept JS Alert
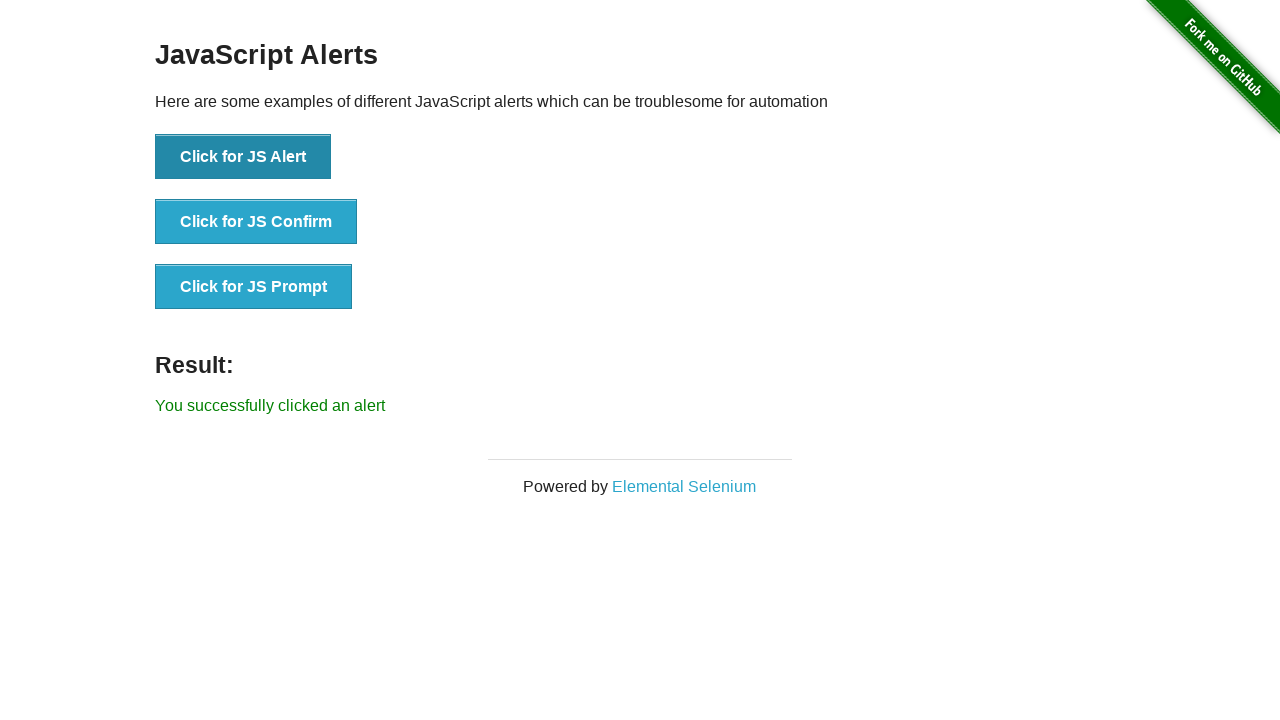

JS Alert result displayed on page
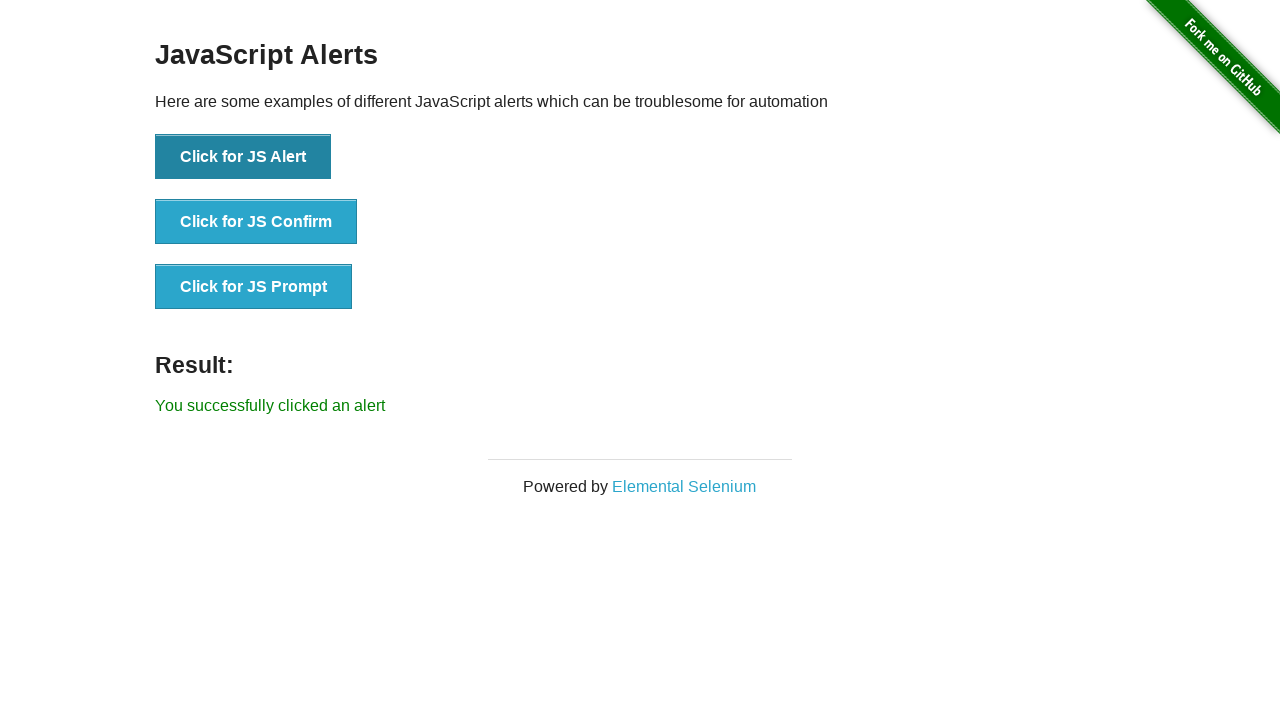

Clicked 'Click for JS Confirm' button at (256, 222) on xpath=//button[text()='Click for JS Confirm']
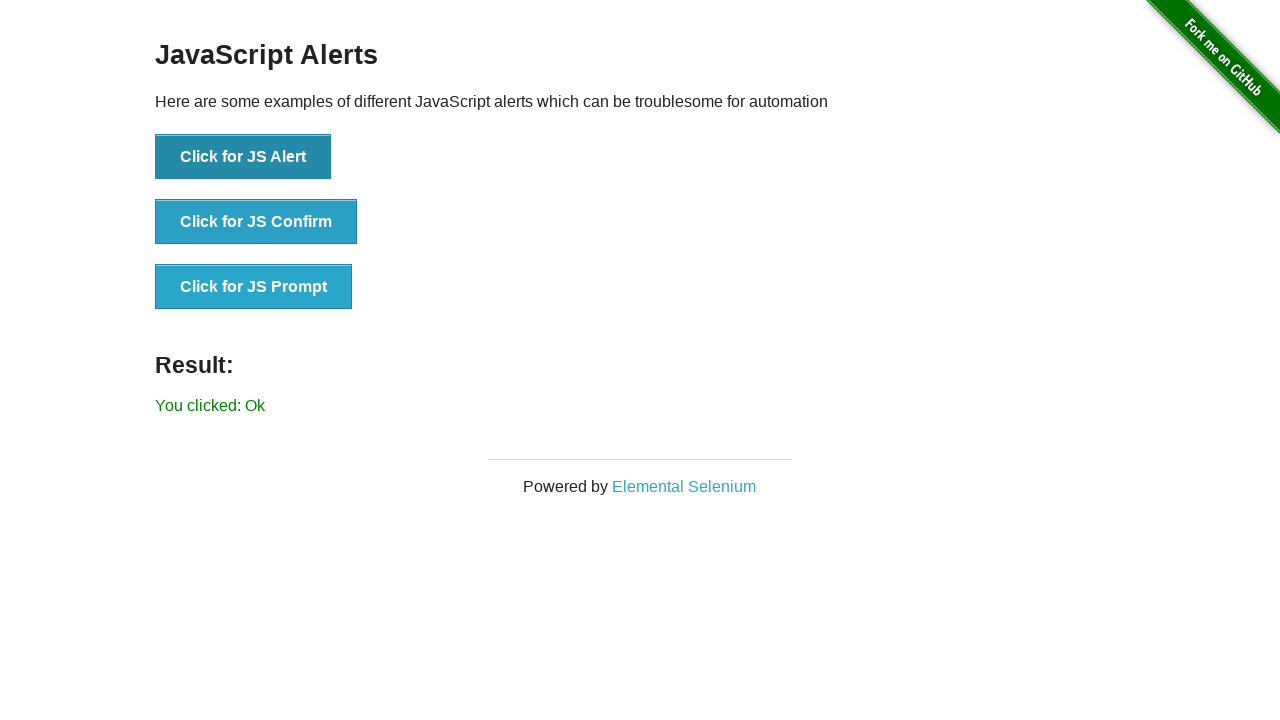

Set up dialog handler to dismiss JS Confirm
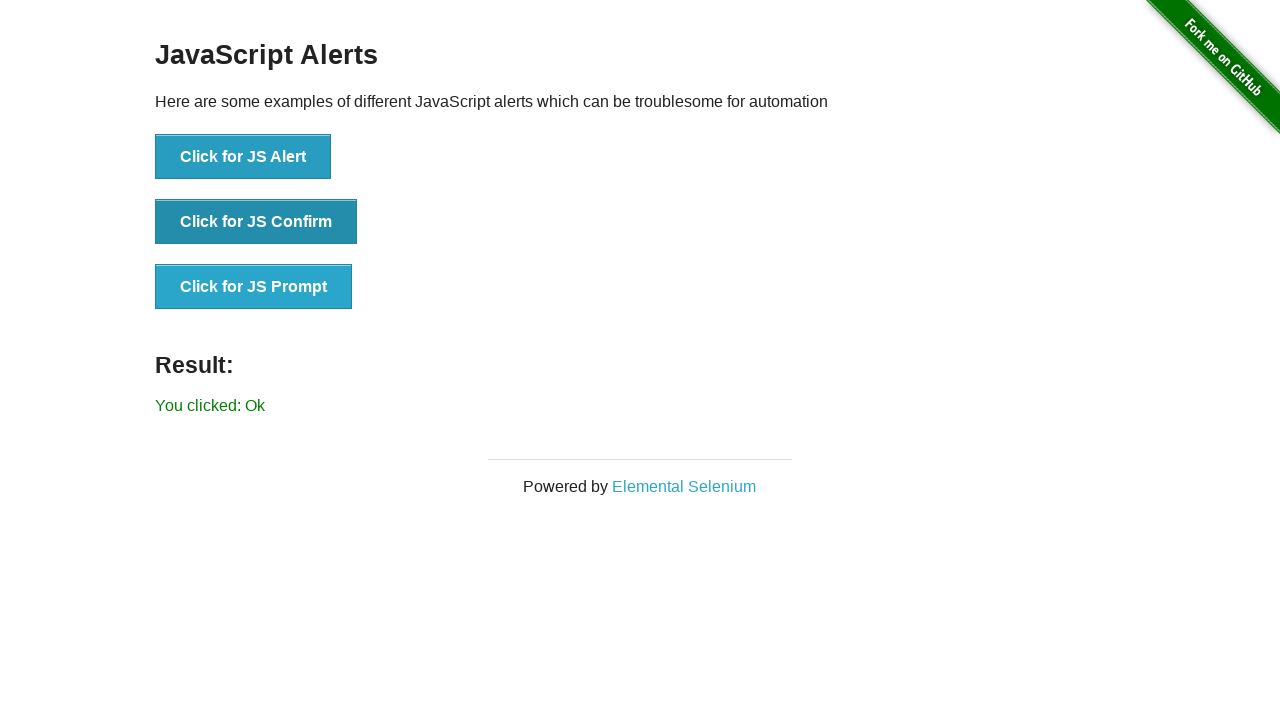

JS Confirm result displayed on page
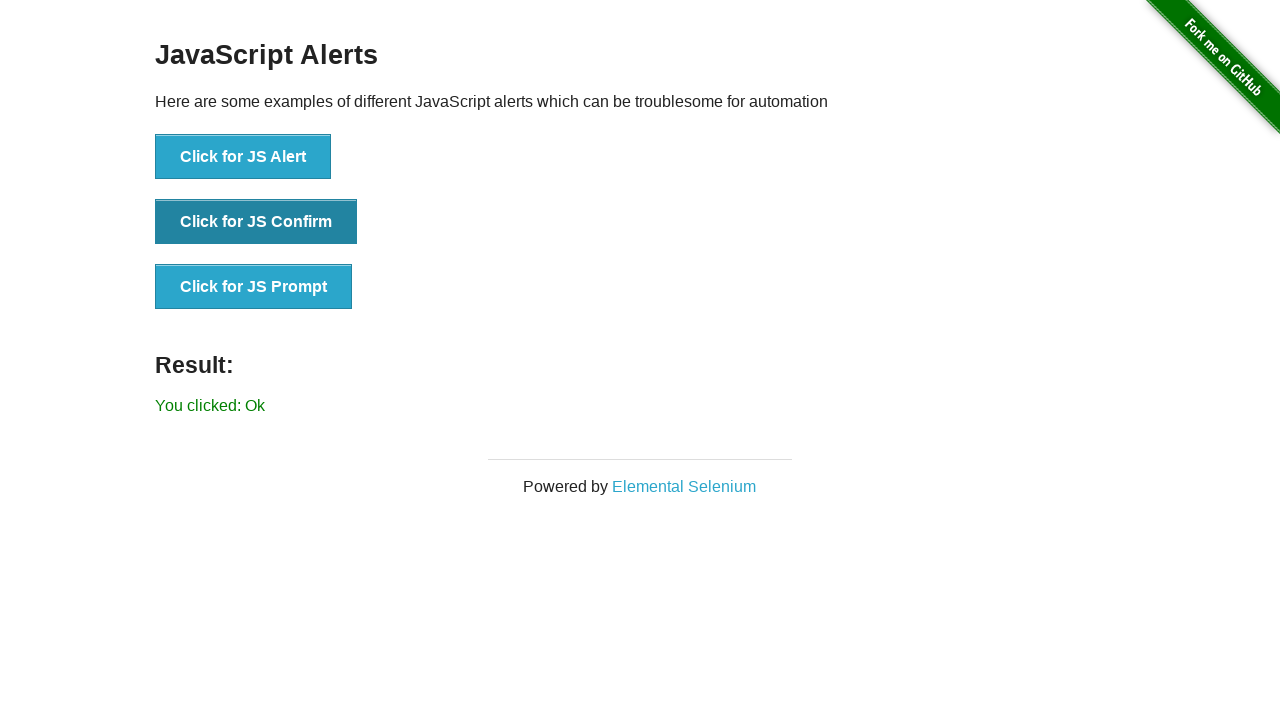

Set up dialog handler to accept JS Prompt with text 'Vimal'
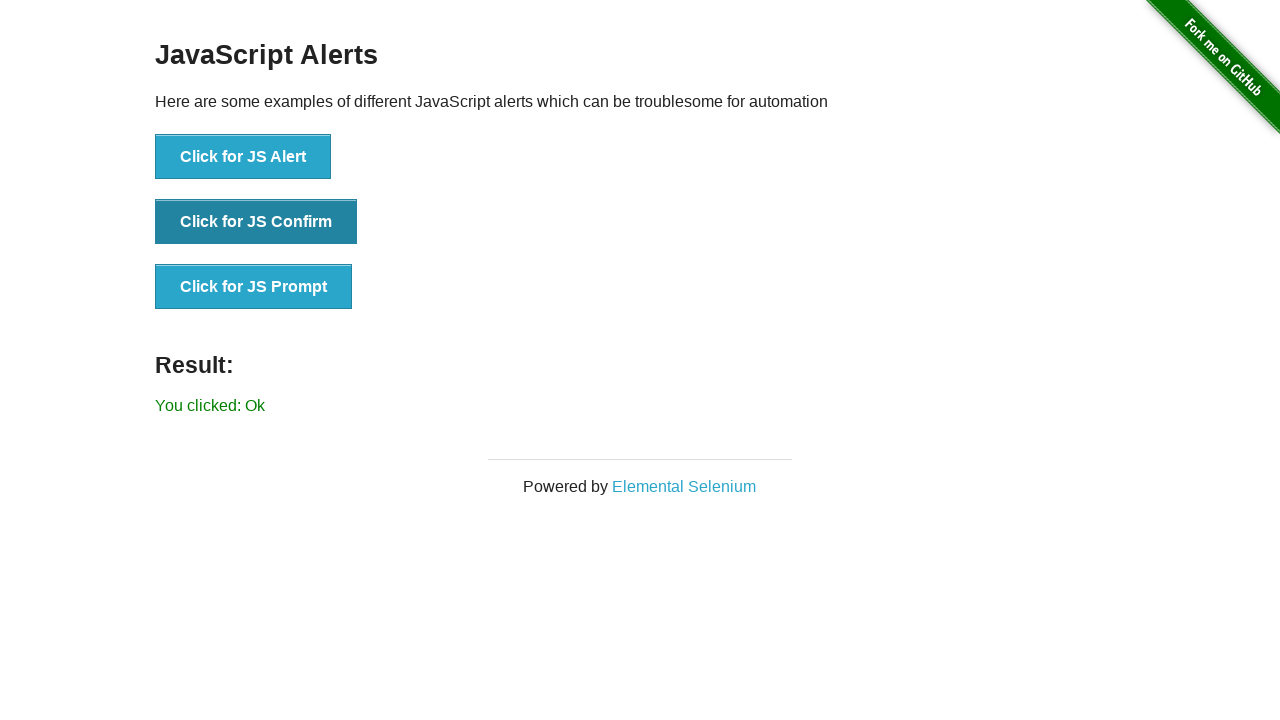

Clicked 'Click for JS Prompt' button at (254, 287) on xpath=//button[text()='Click for JS Prompt']
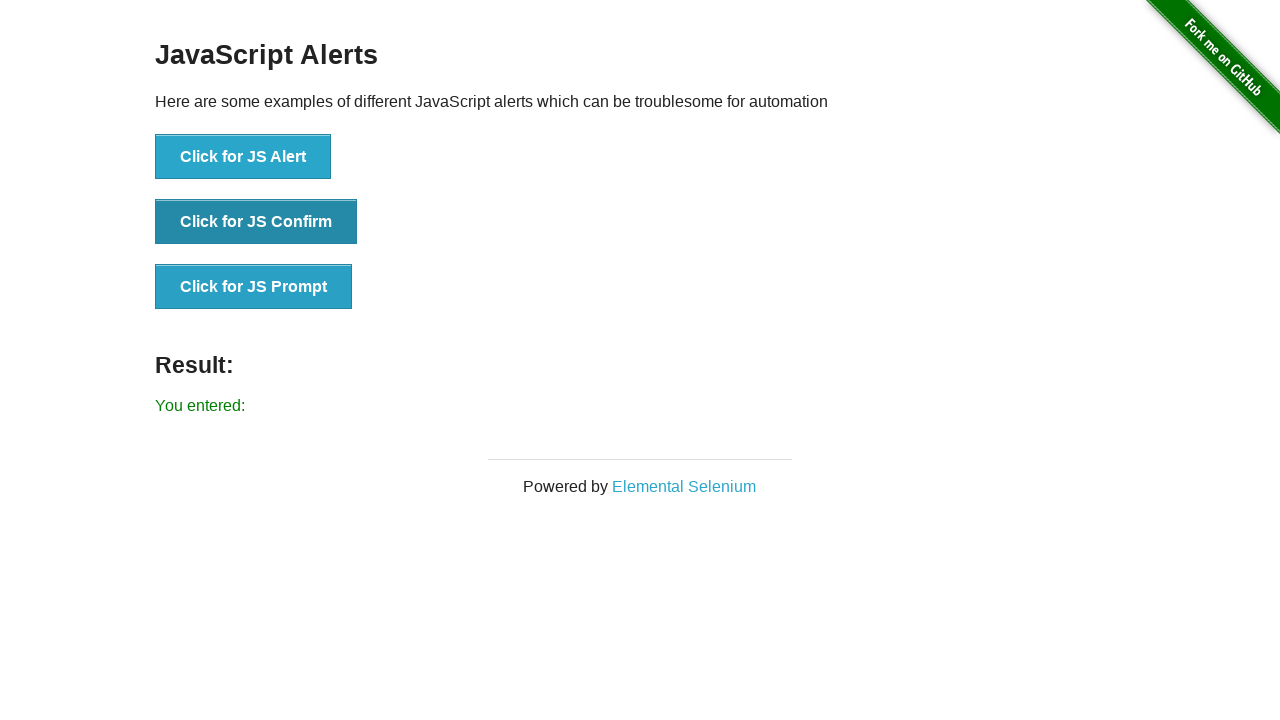

JS Prompt result displayed on page
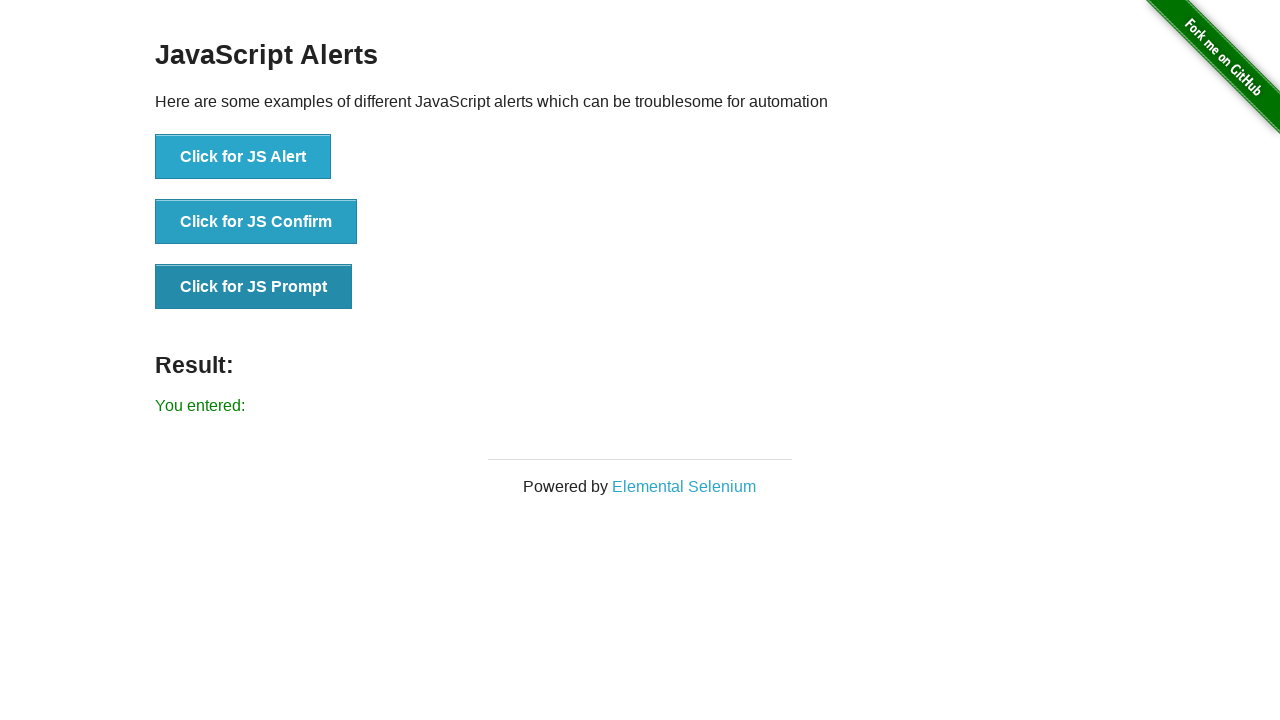

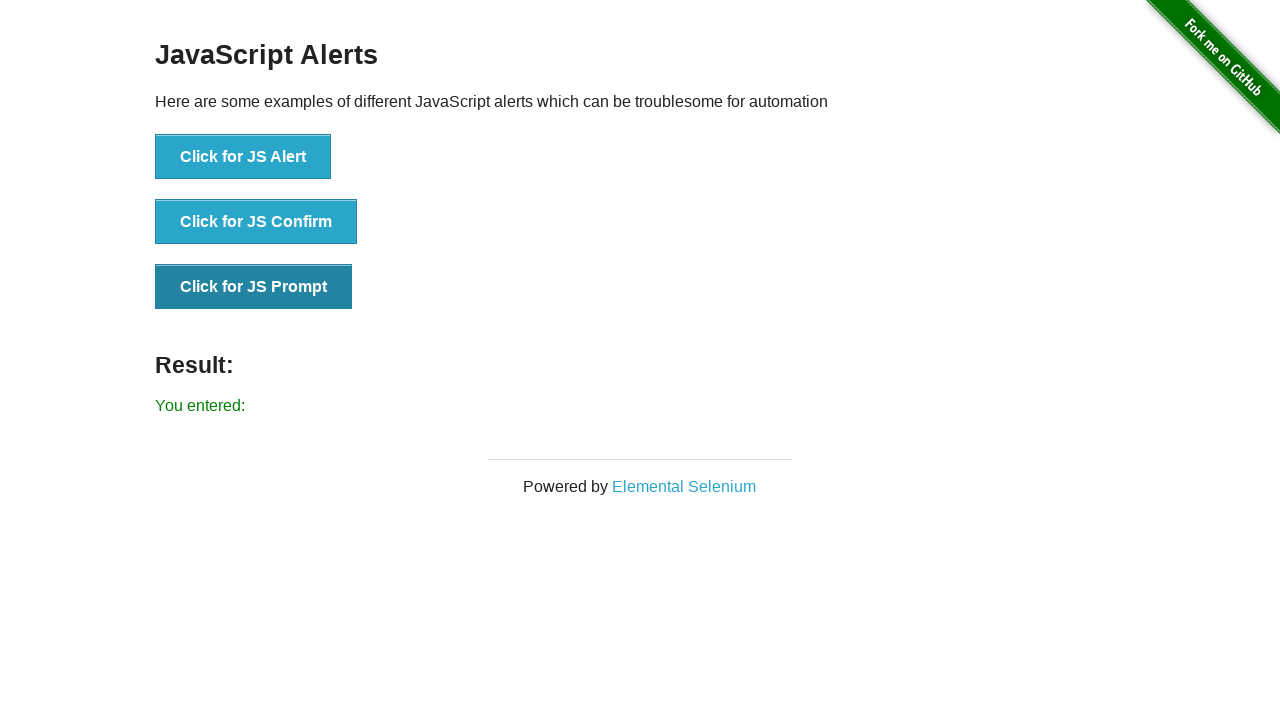